Tests visibility of form elements and fills in text fields when elements are displayed

Starting URL: https://automationfc.github.io/basic-form/index.html

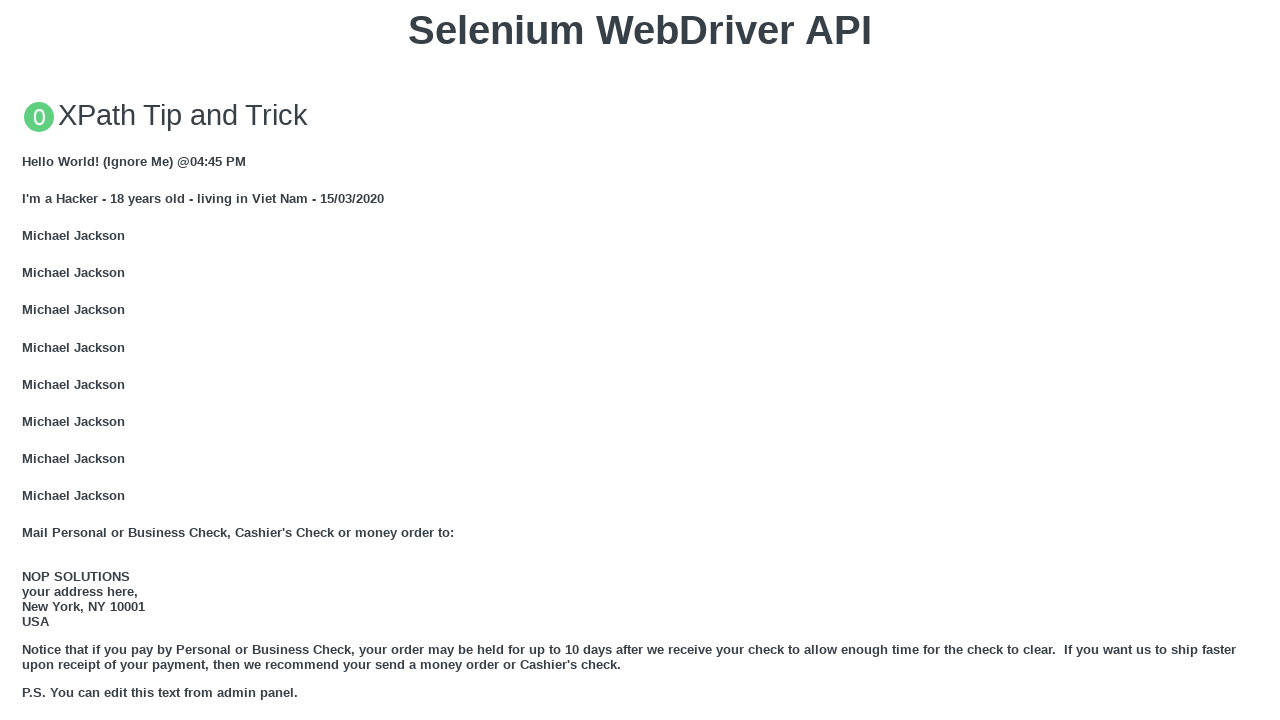

Checked visibility of email field
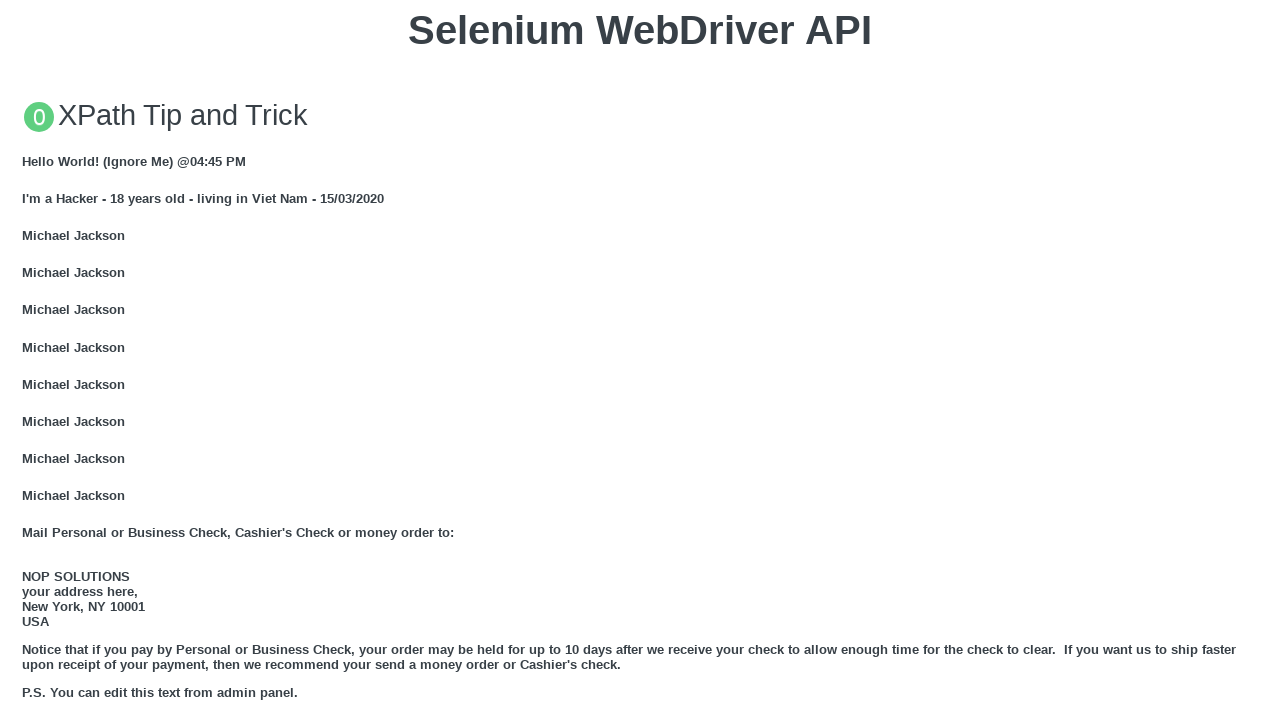

Filled email field with 'Automation Testing' on //input[@id='mail']
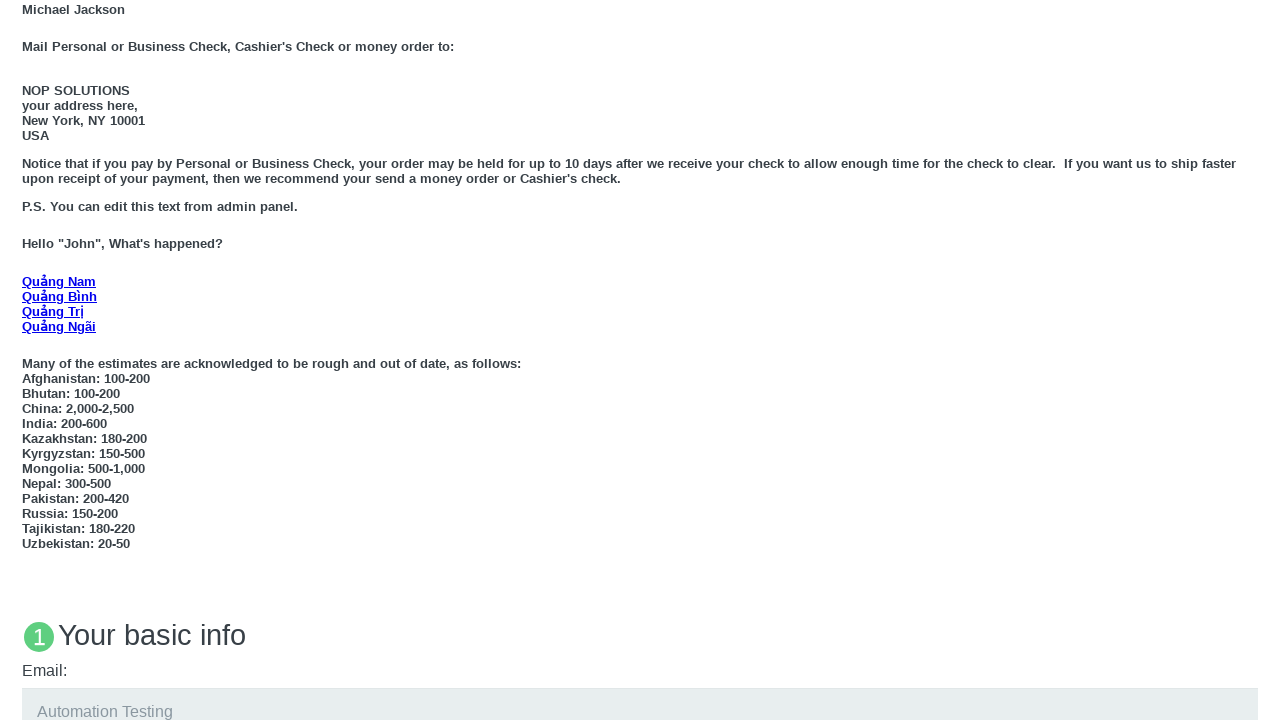

Checked visibility of under_18 radio button
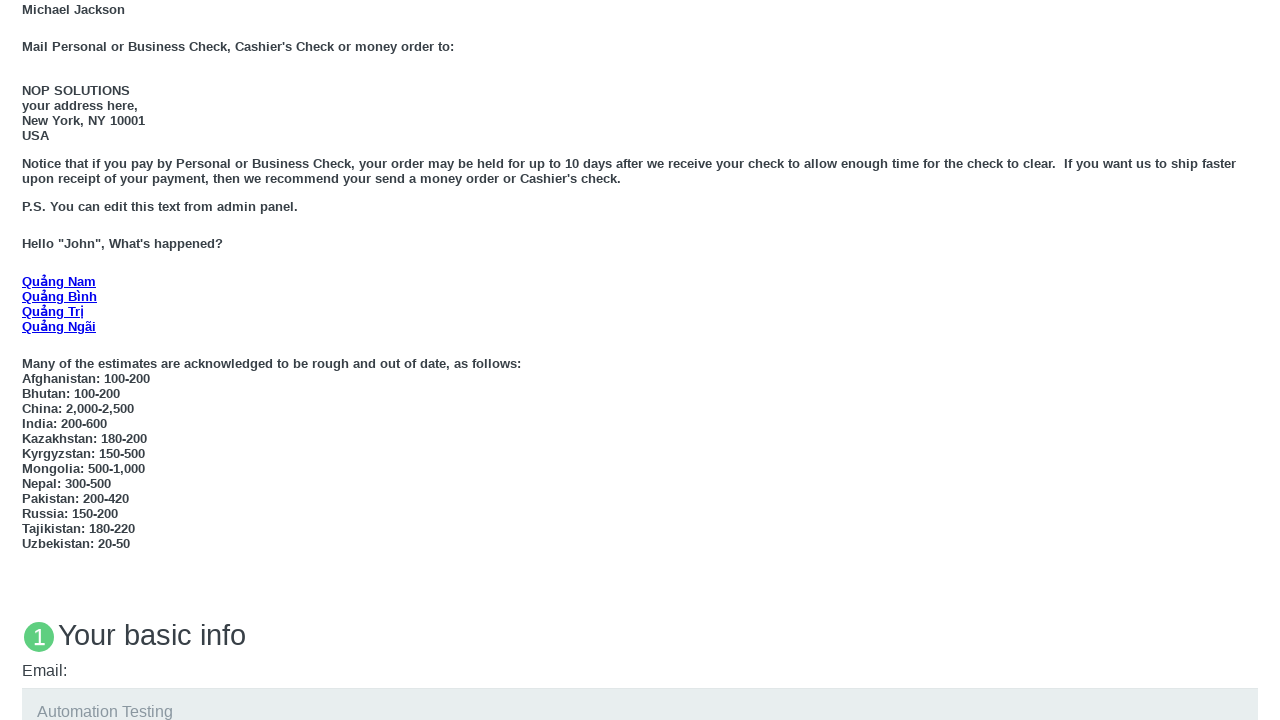

Clicked mail field (triggered by under_18 visibility check) at (640, 696) on xpath=//input[@id='mail']
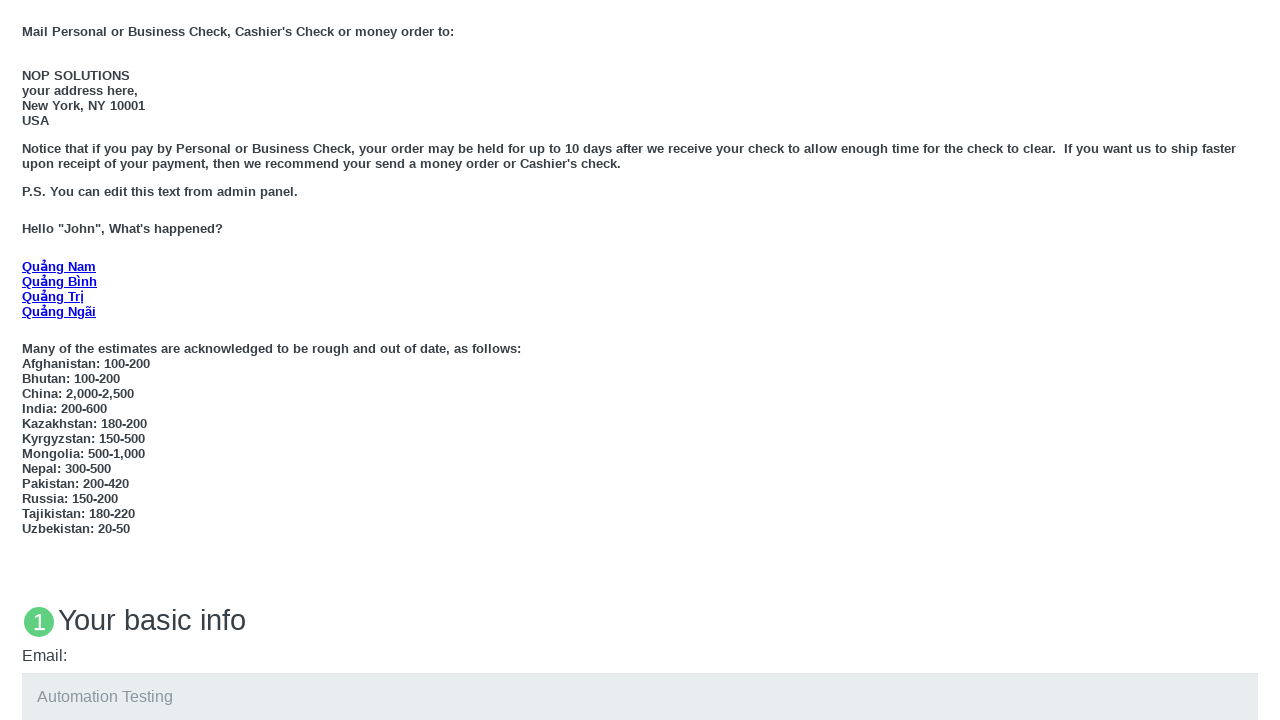

Checked visibility of education textarea
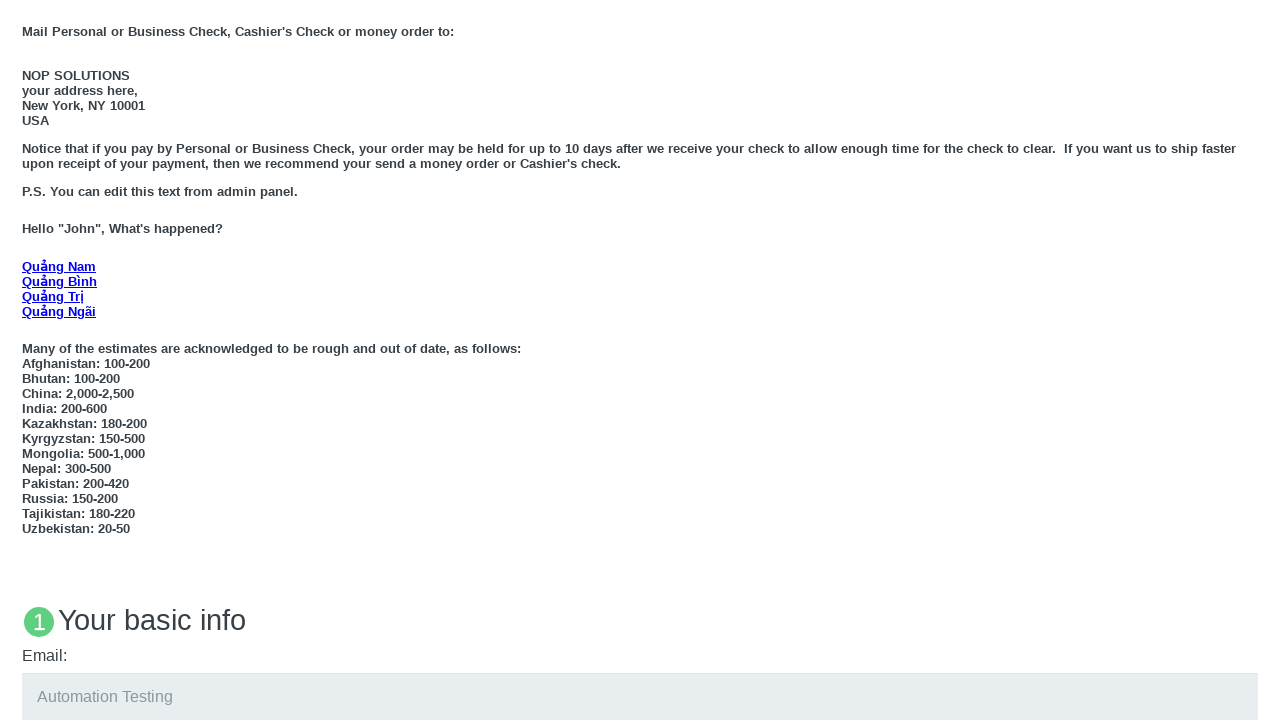

Filled education textarea with 'Automation Testing' on //textarea[@id='edu']
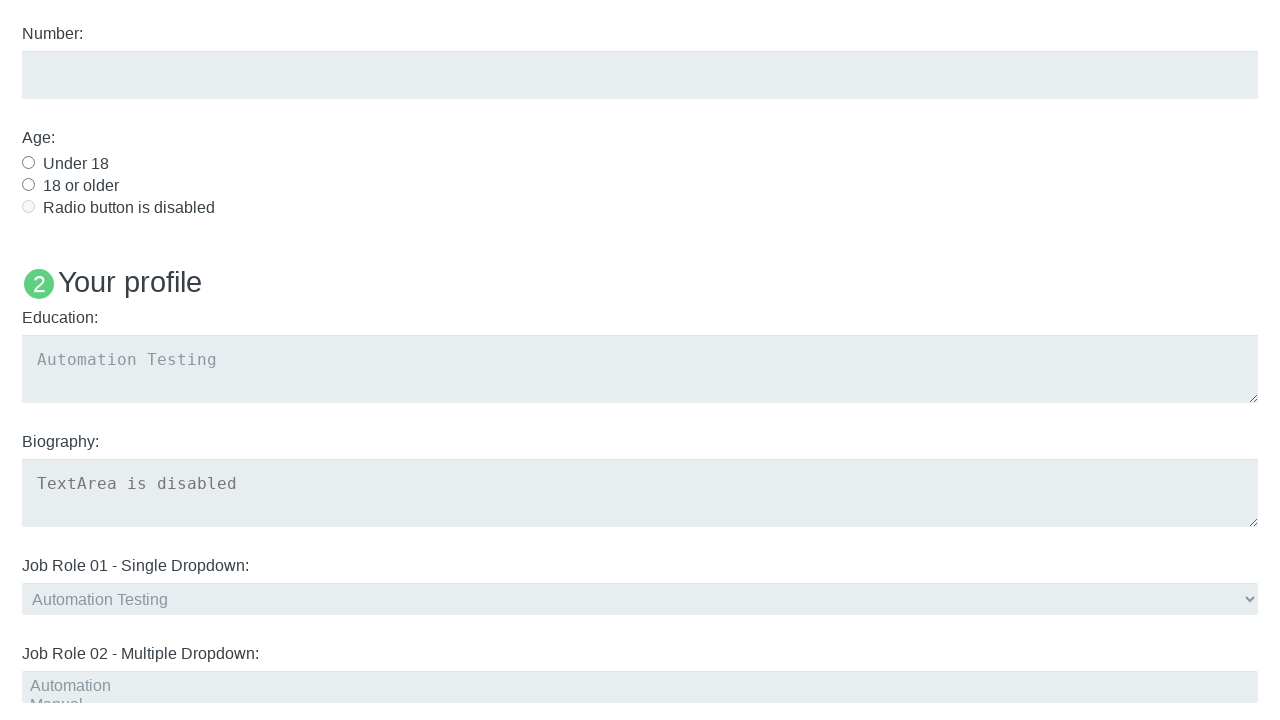

Checked visibility of 'Name: User5' heading
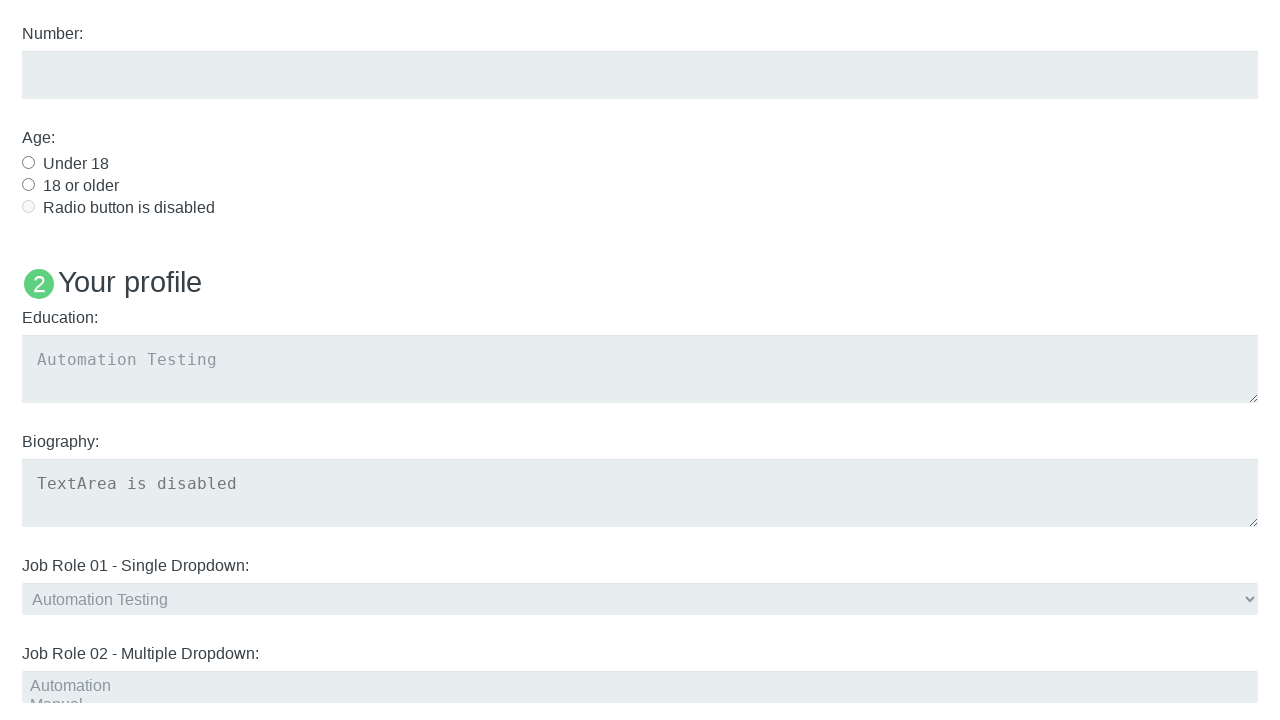

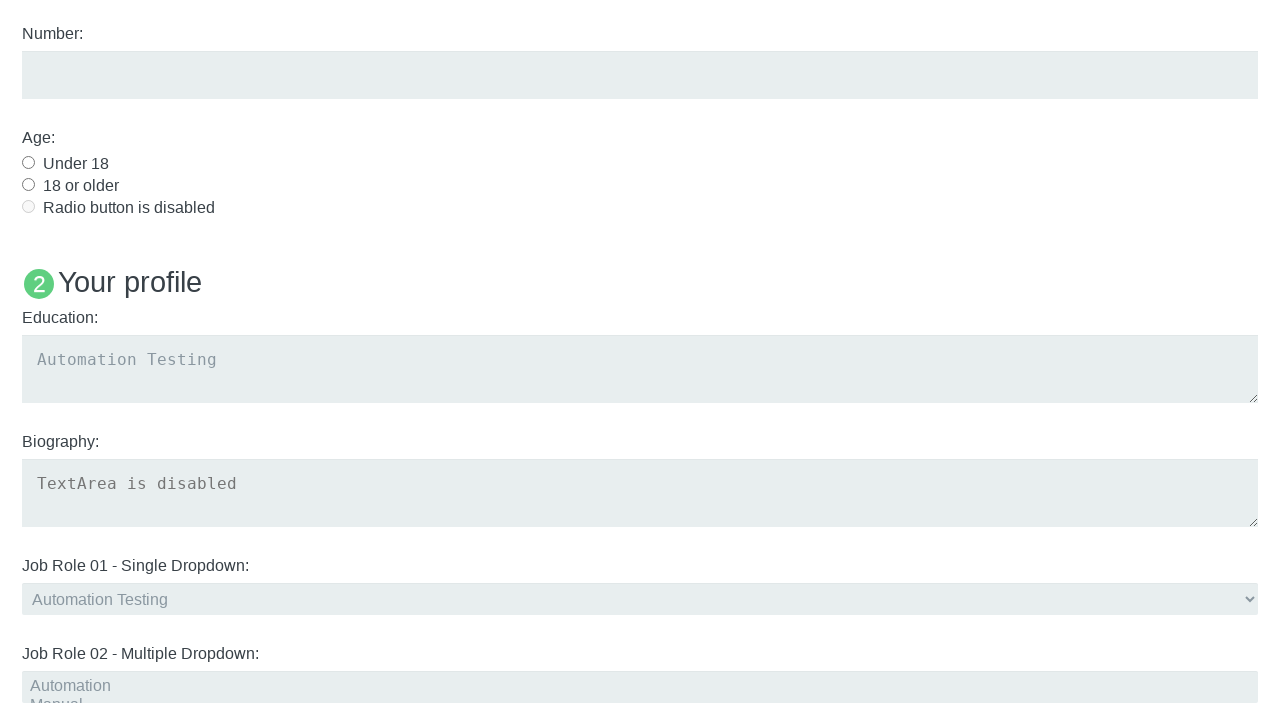